Tests search functionality with invalid input to verify the "no results" message appears

Starting URL: https://courses.ultimateqa.com/collections

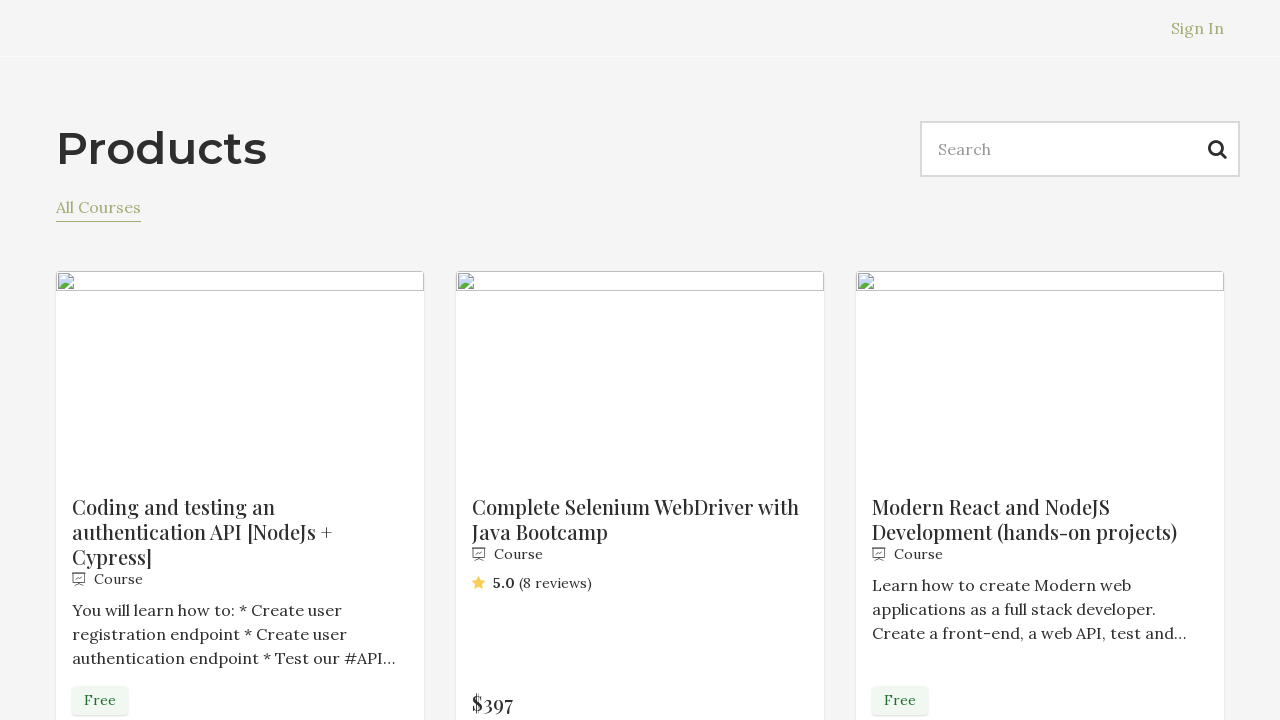

Clicked on search box at (1080, 149) on input[name='q']
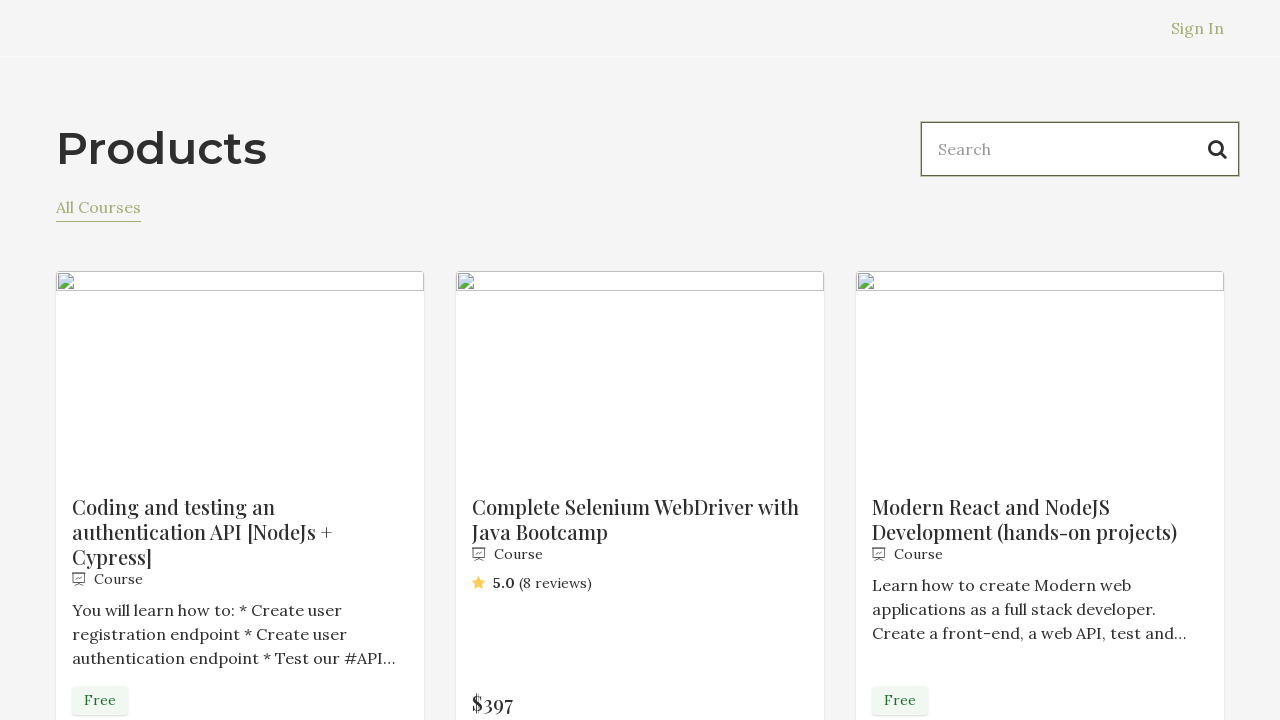

Entered invalid search query '123' on input[name='q']
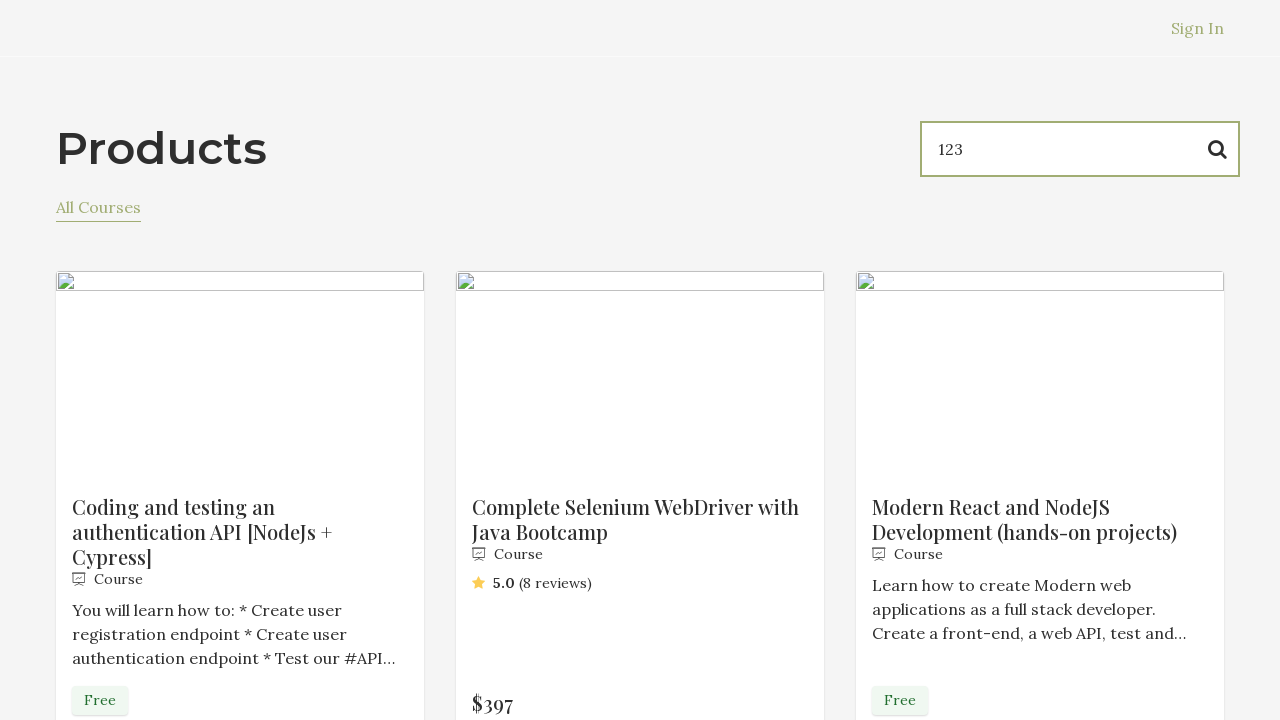

Pressed Enter to submit search on input[name='q']
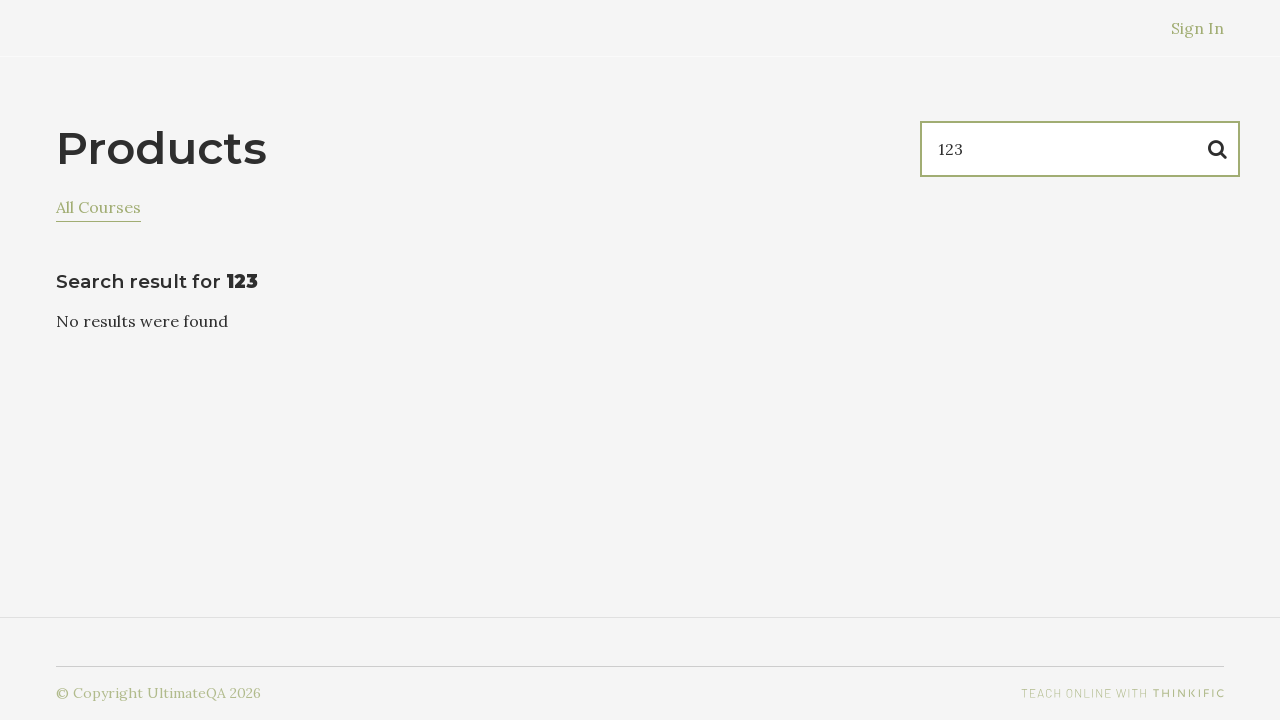

Waited for 'no results' message to appear
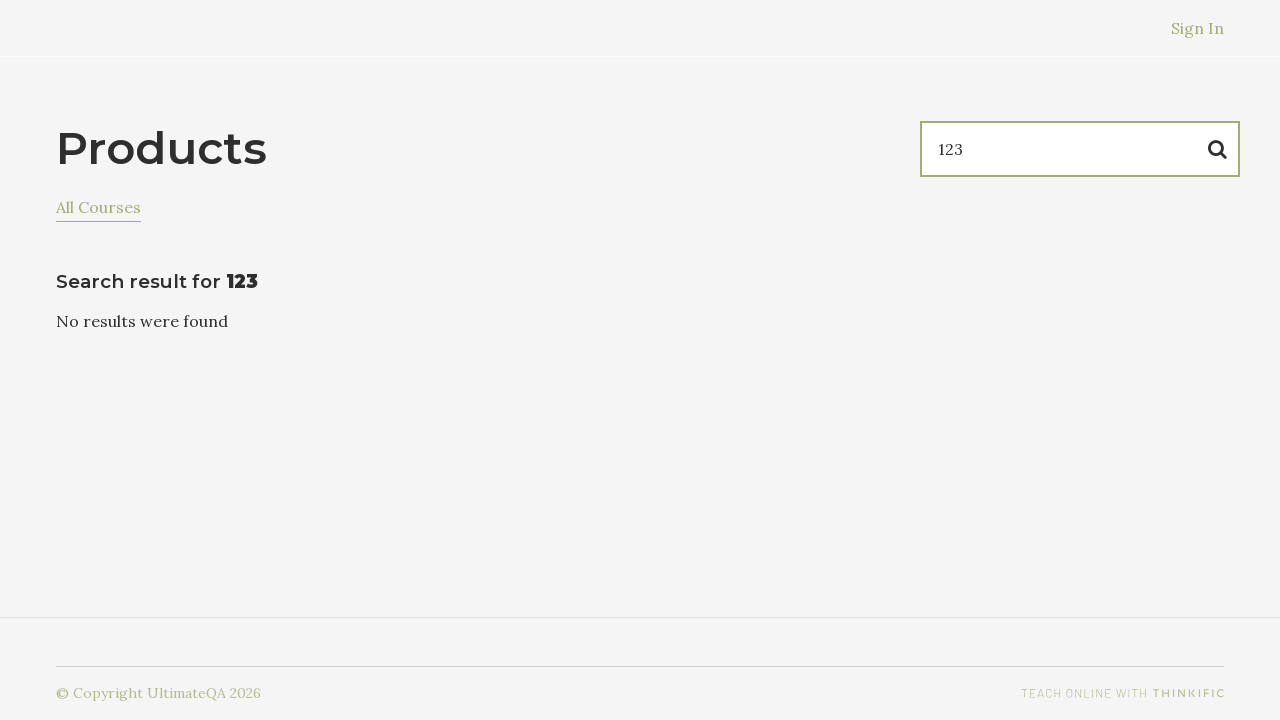

Retrieved 'no results' message text
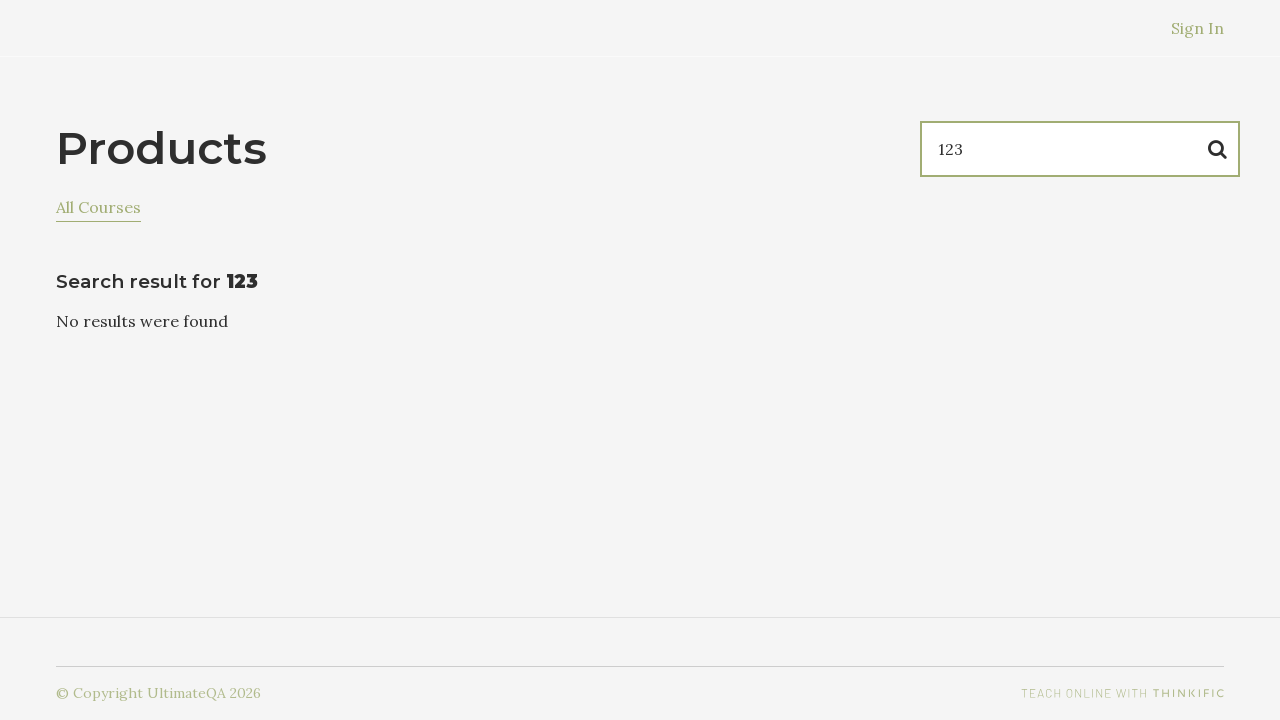

Verified 'No results were found' message is present
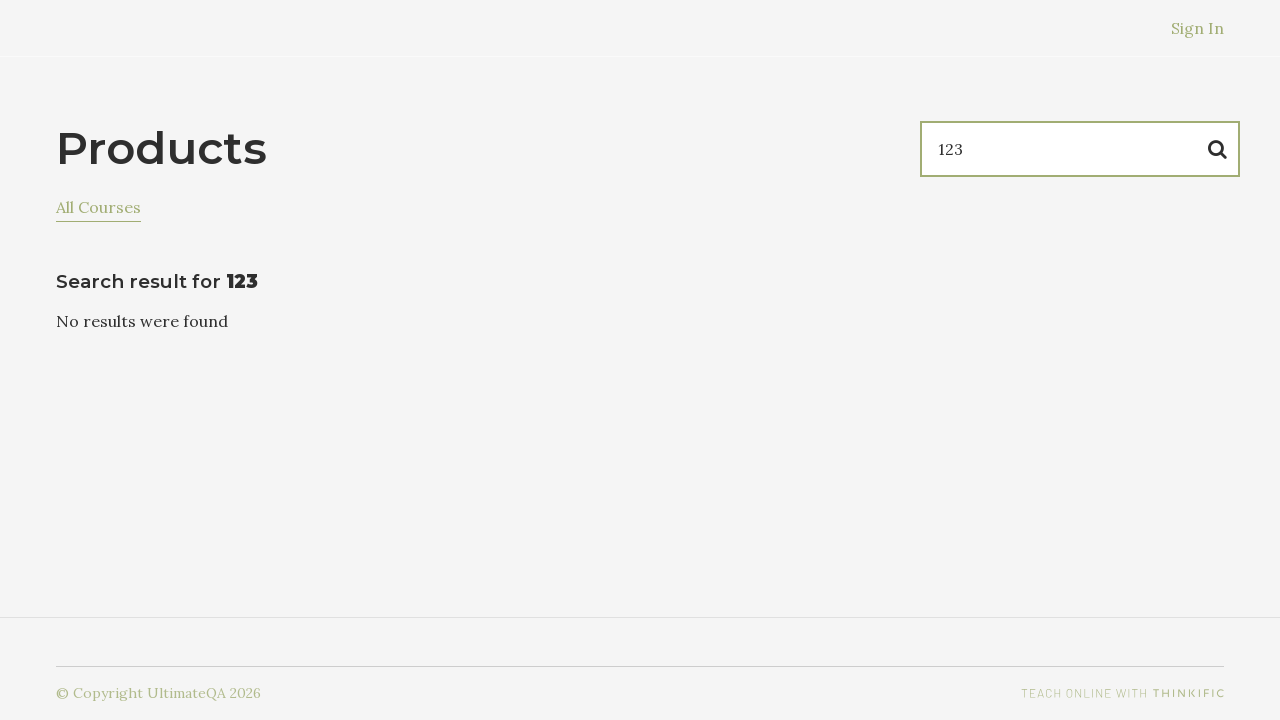

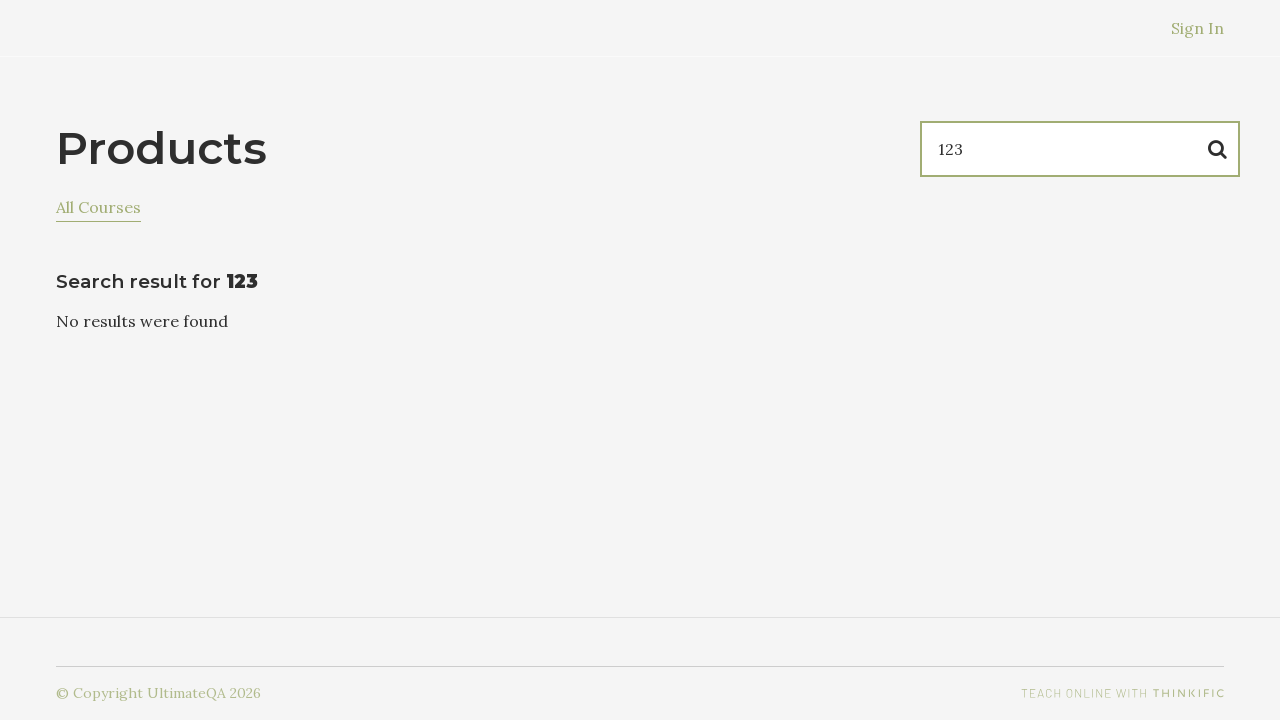